Tests JavaScript prompt alert handling by clicking a button to trigger a prompt, entering text into the prompt, and accepting it.

Starting URL: https://the-internet.herokuapp.com/javascript_alerts

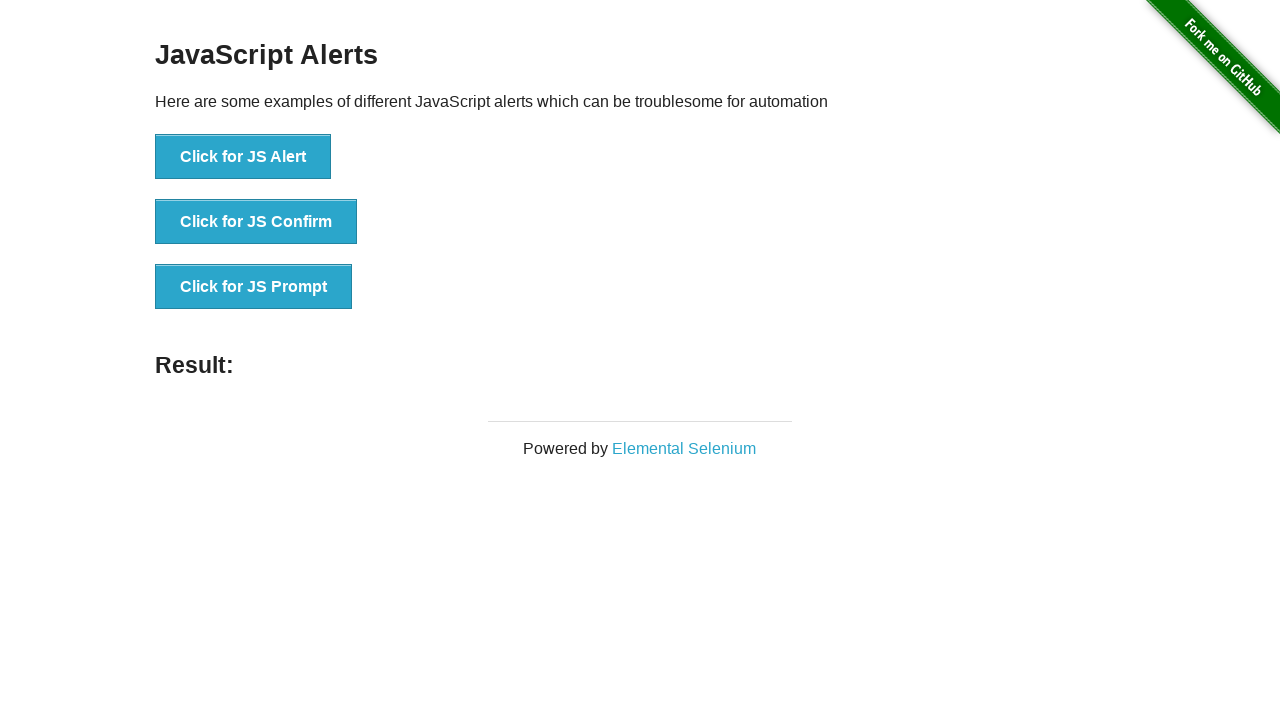

Set up dialog handler to accept prompt with text 'Hi hello'
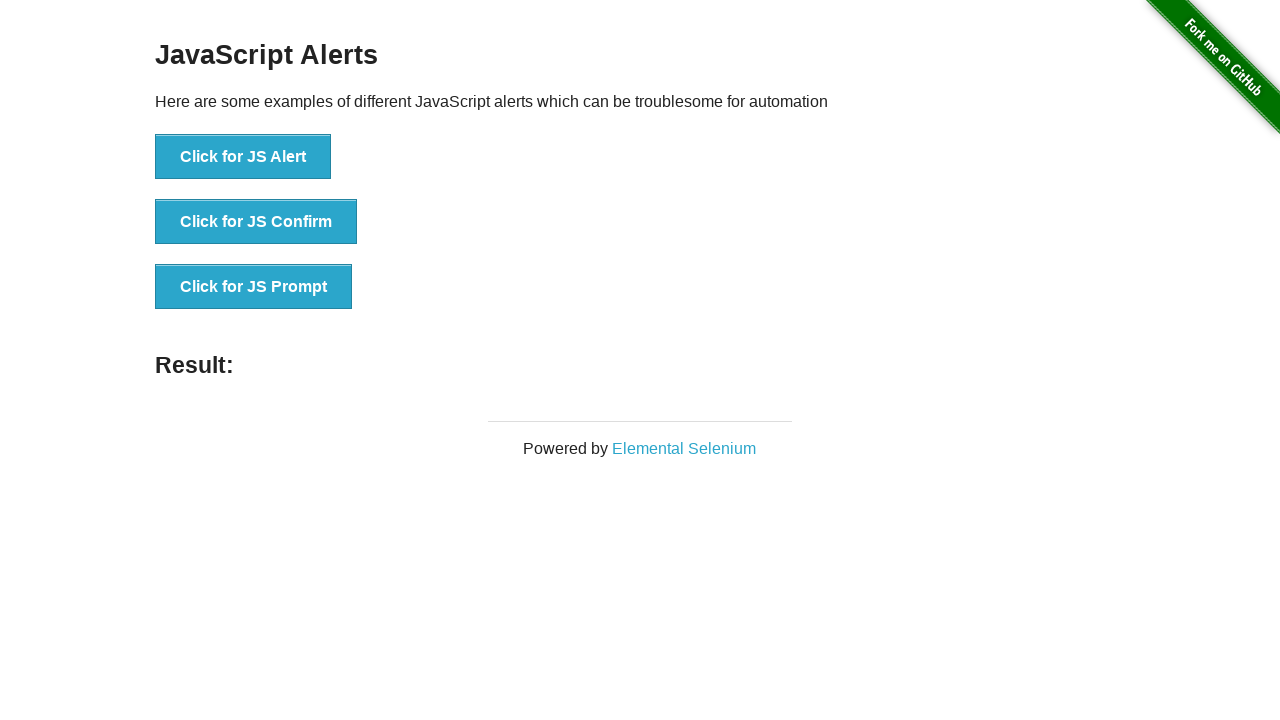

Clicked button to trigger JavaScript prompt alert at (254, 287) on button[onclick='jsPrompt()']
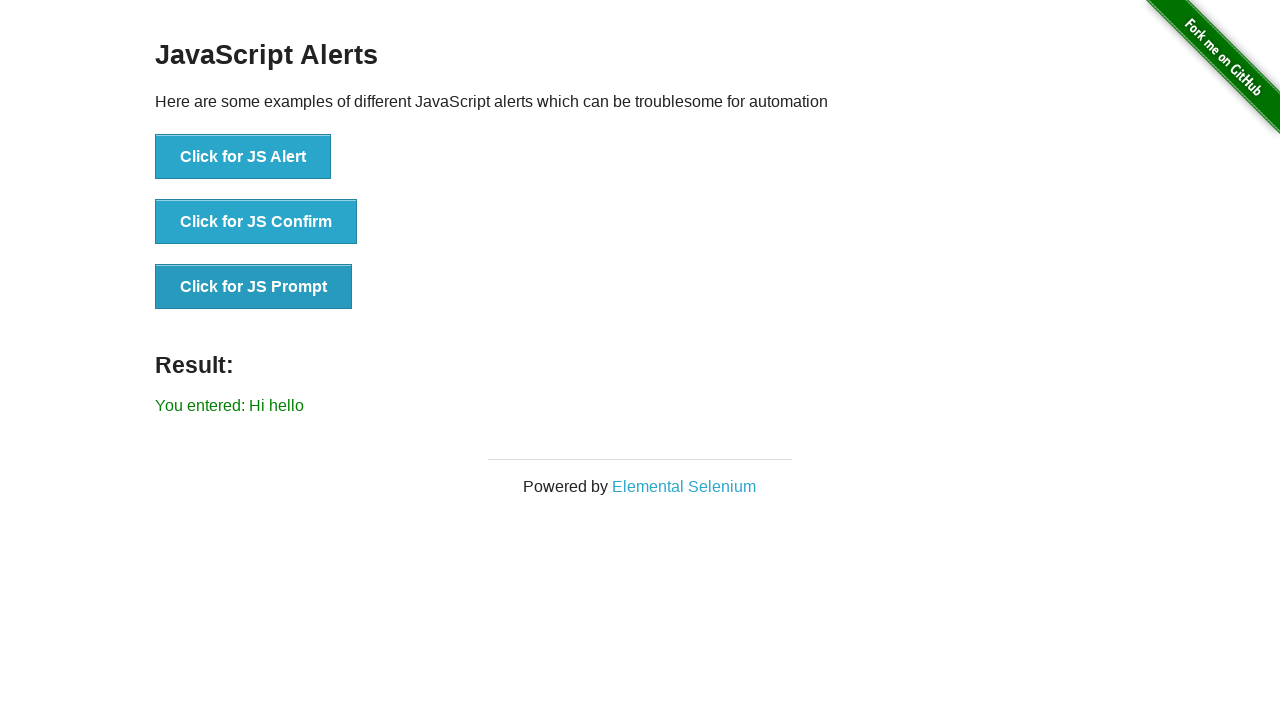

Waited for prompt dialog to be handled and accepted
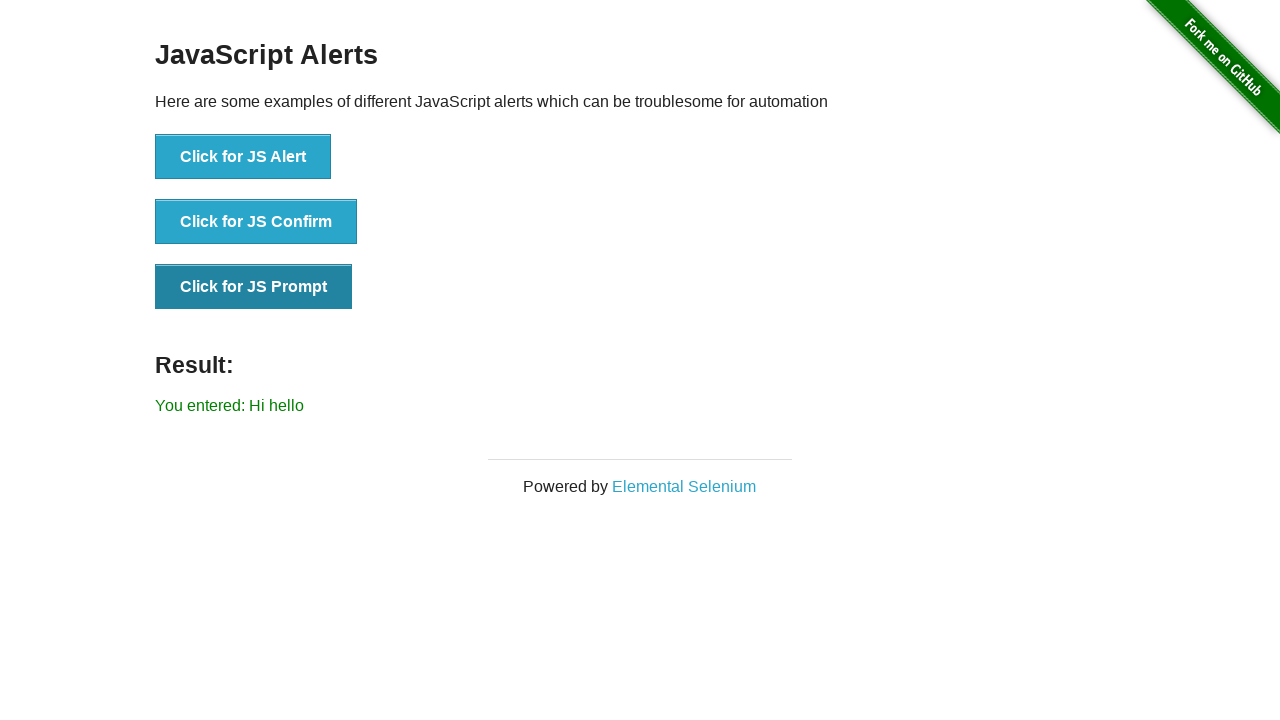

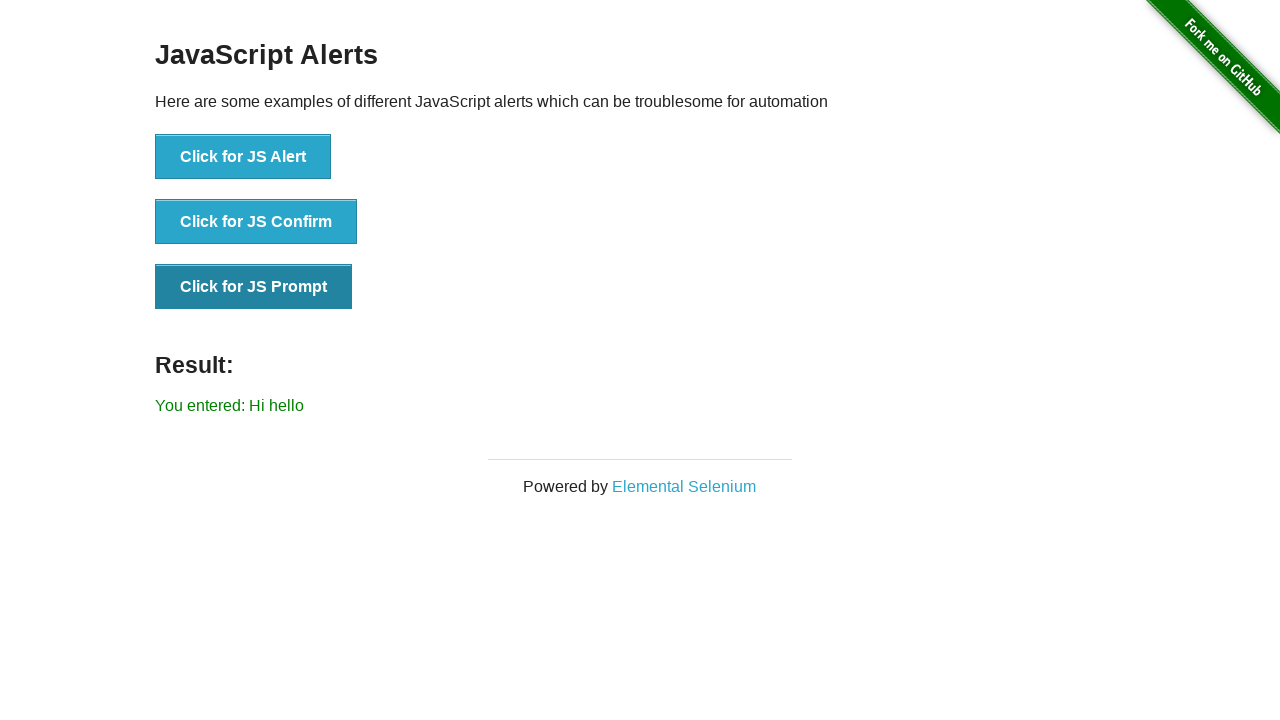